Tests a login form by entering credentials and verifying the welcome message displayed after submission

Starting URL: https://v1.training-support.net/selenium/login-form

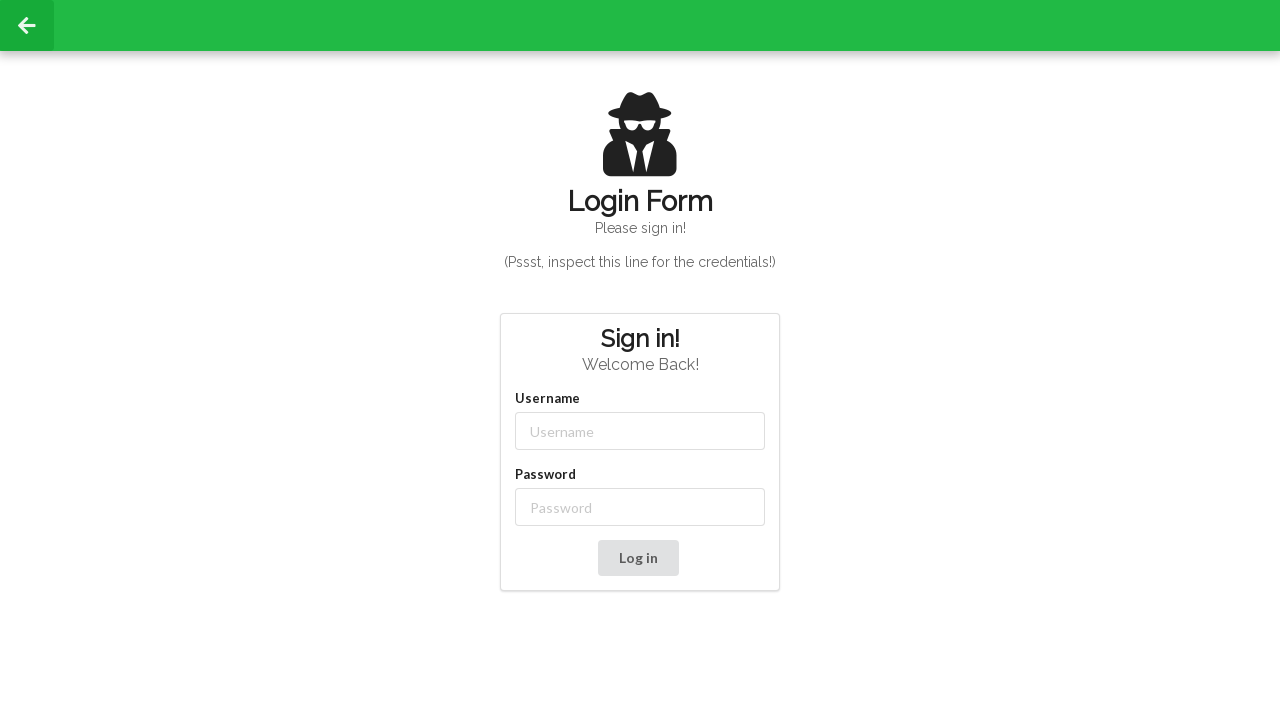

Filled username field with 'admin' on input#username
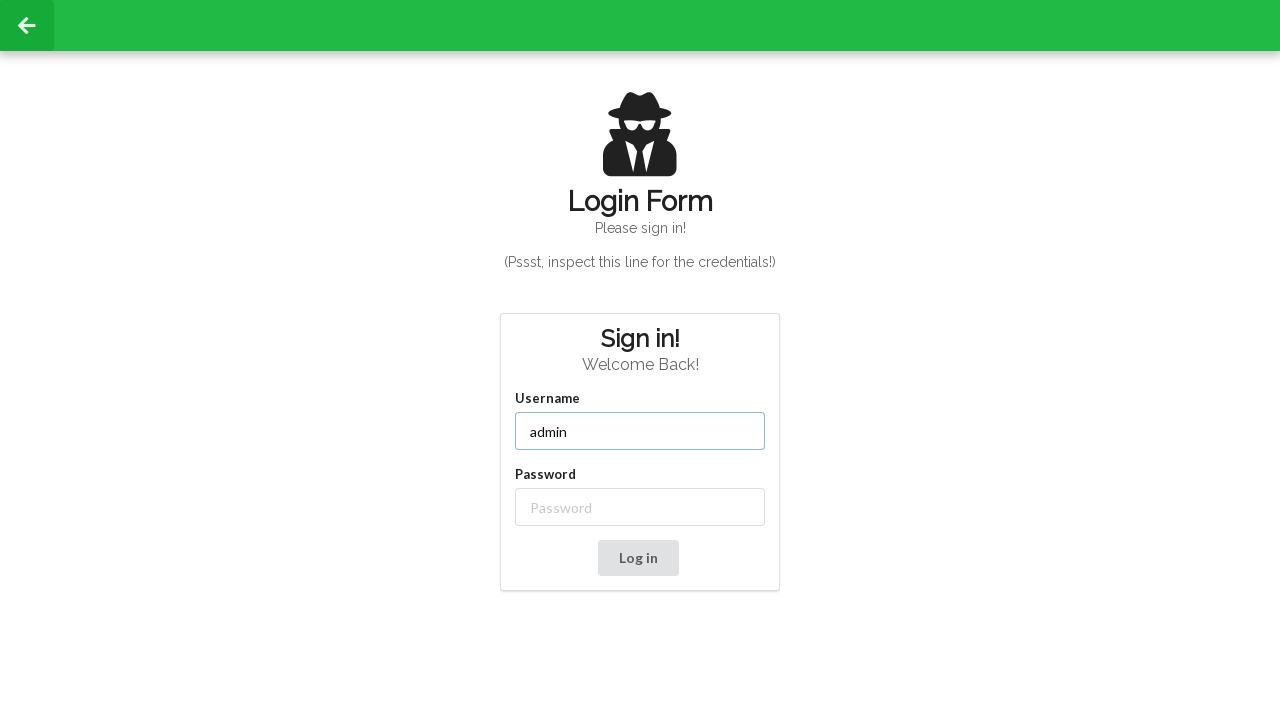

Filled password field with 'password' on input#password
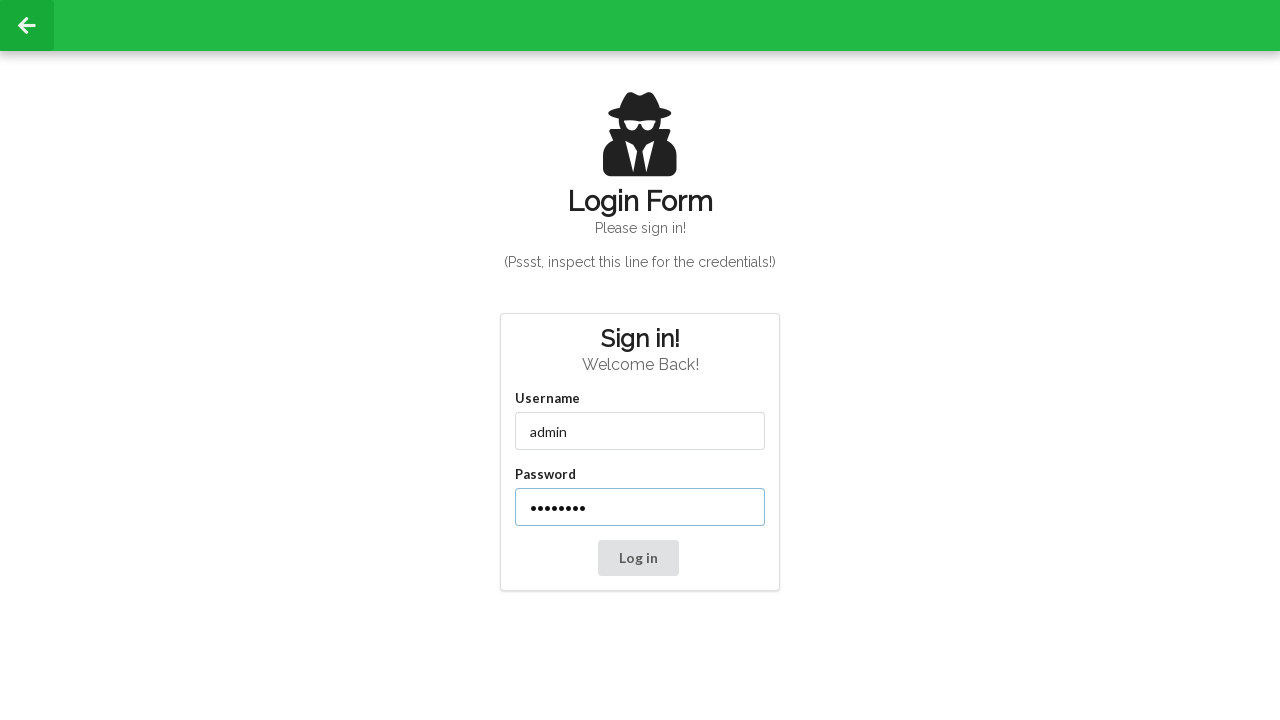

Clicked login button at (638, 558) on button:text('Log in')
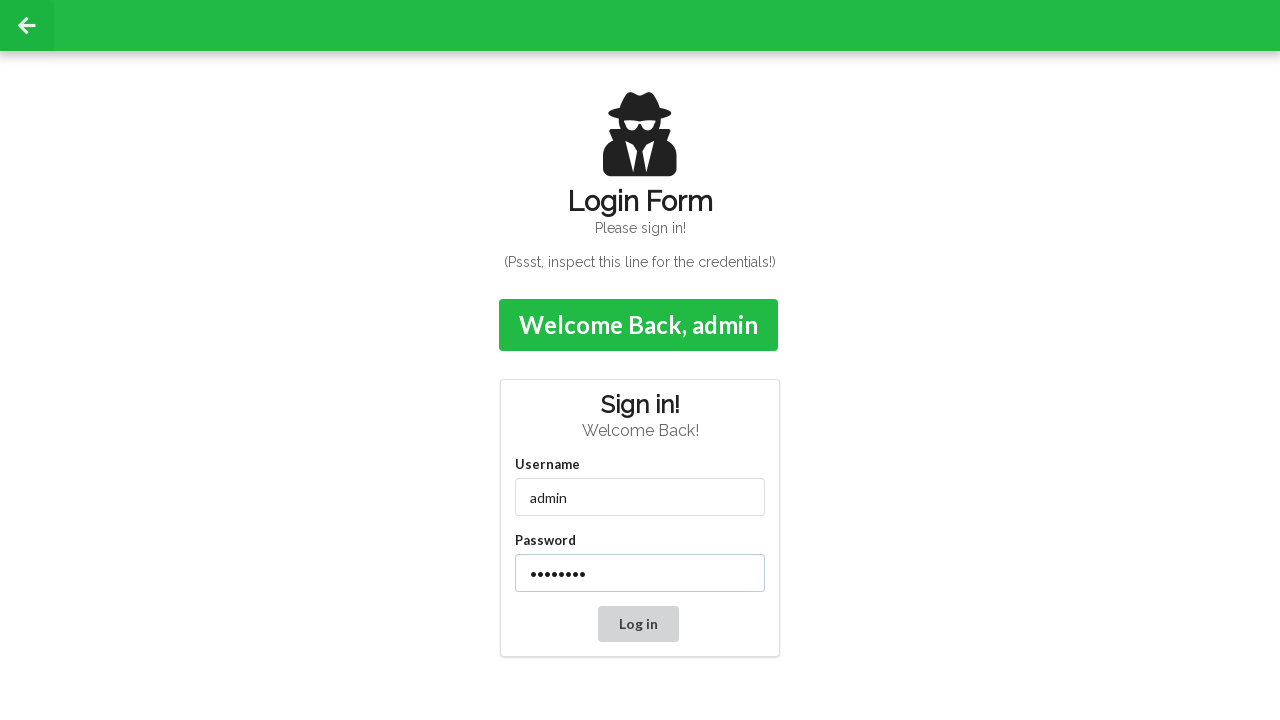

Welcome message appeared after login
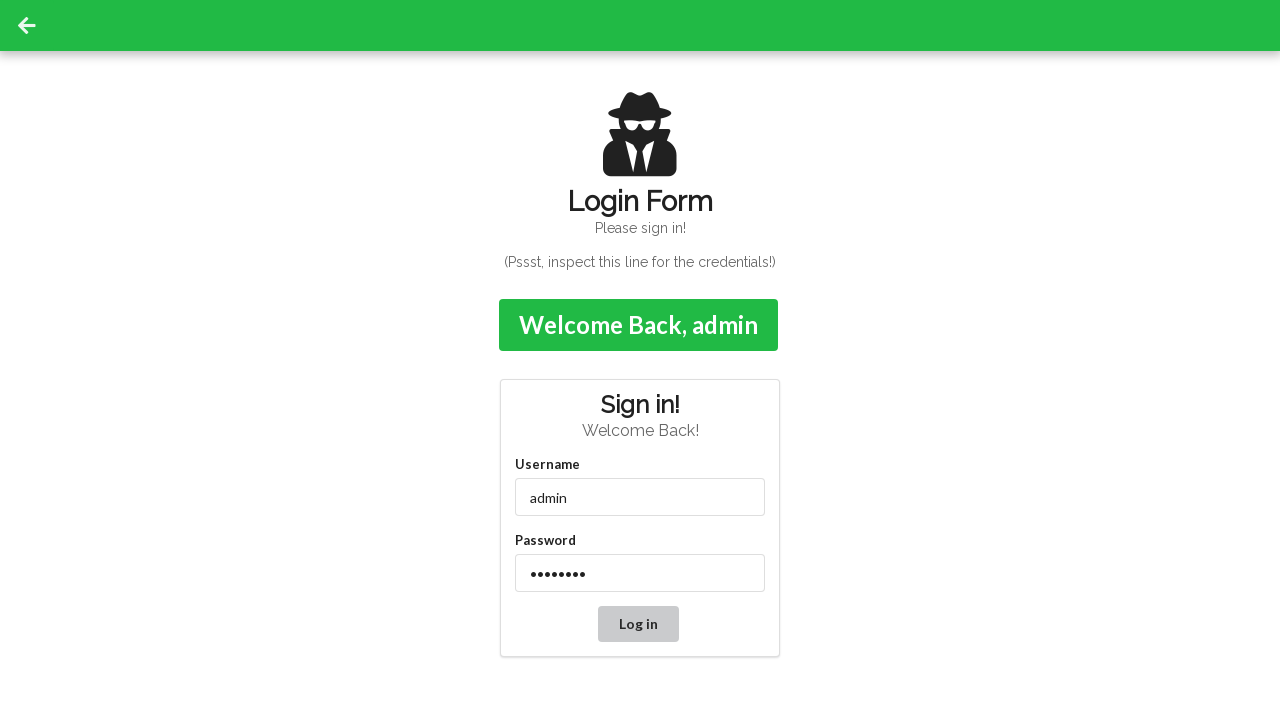

Verified welcome message displays 'Welcome Back, admin'
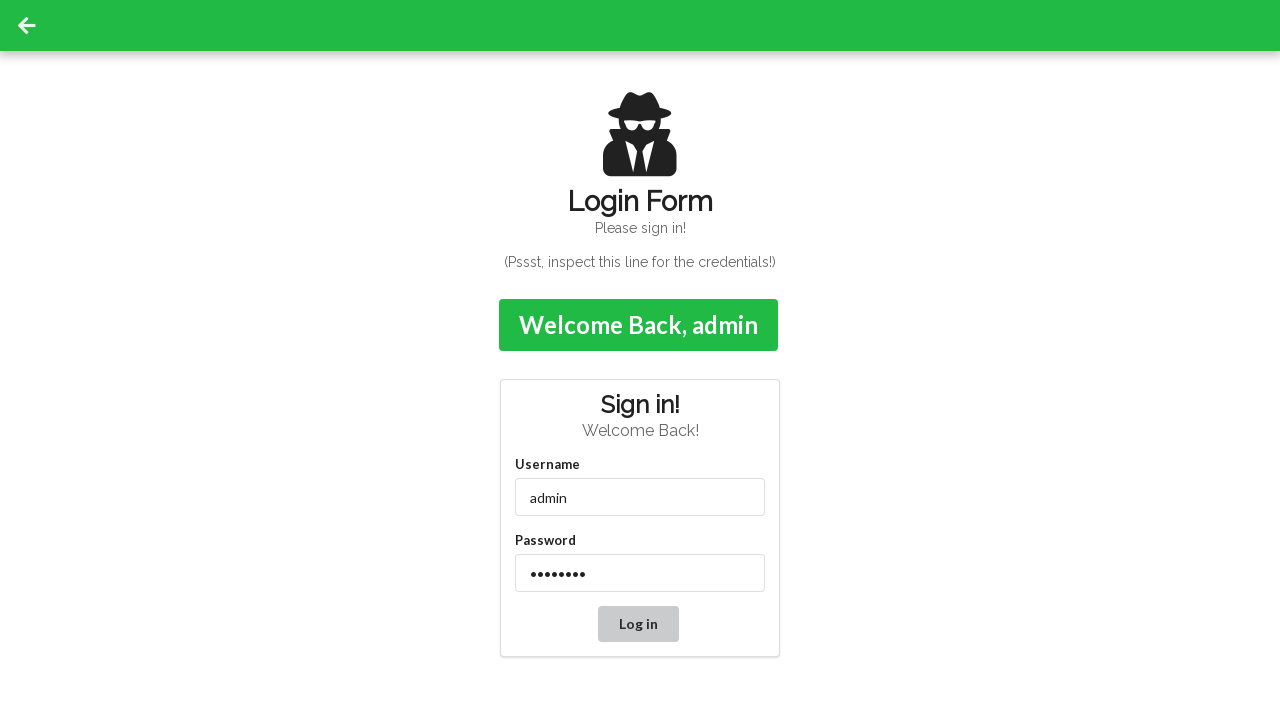

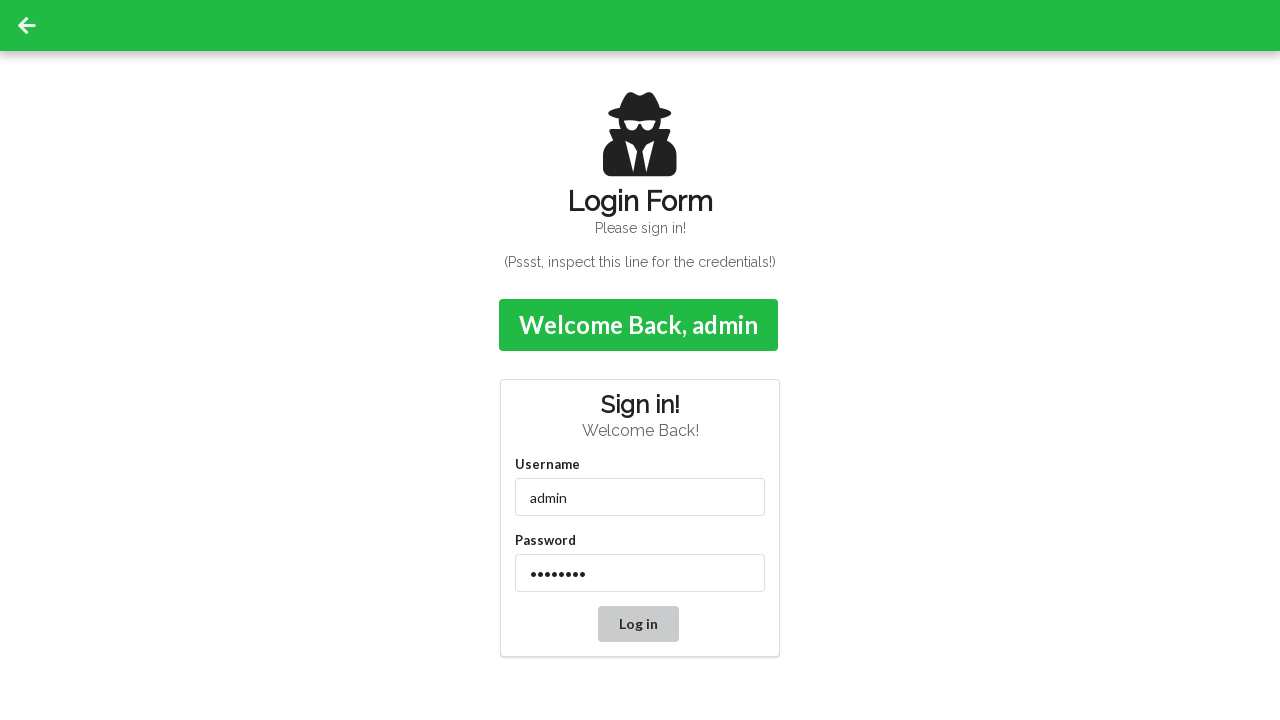